Tests registration form with valid credentials (username and password with more than 8 characters) and verifies success alert

Starting URL: http://automationbykrishna.com/

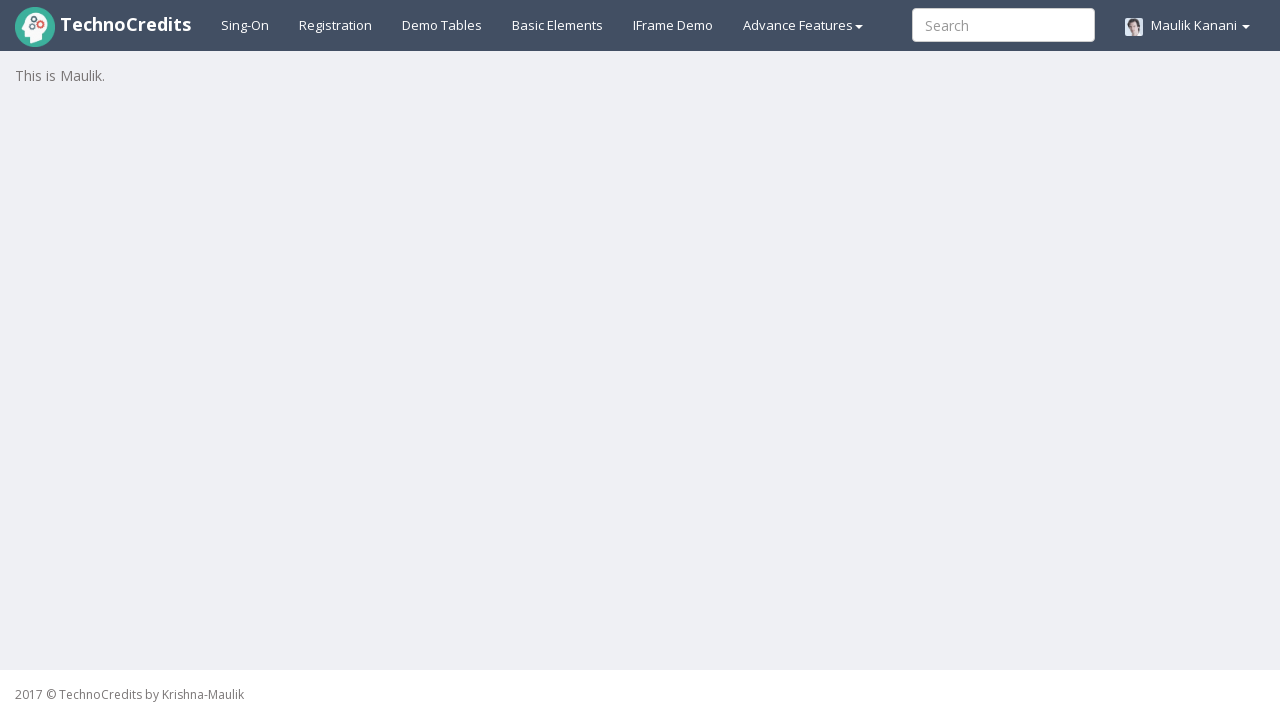

Clicked on Registration link at (336, 25) on xpath=//a[@id='registration2']
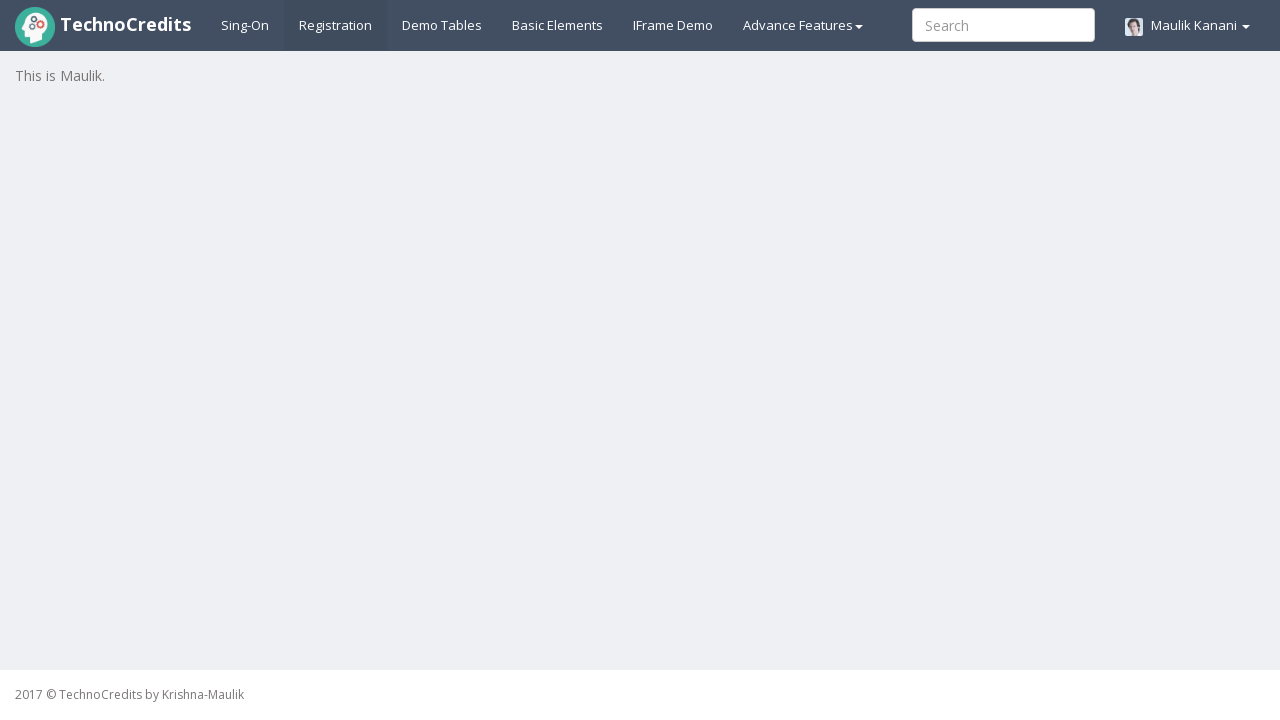

Waited for registration form to load (2000ms)
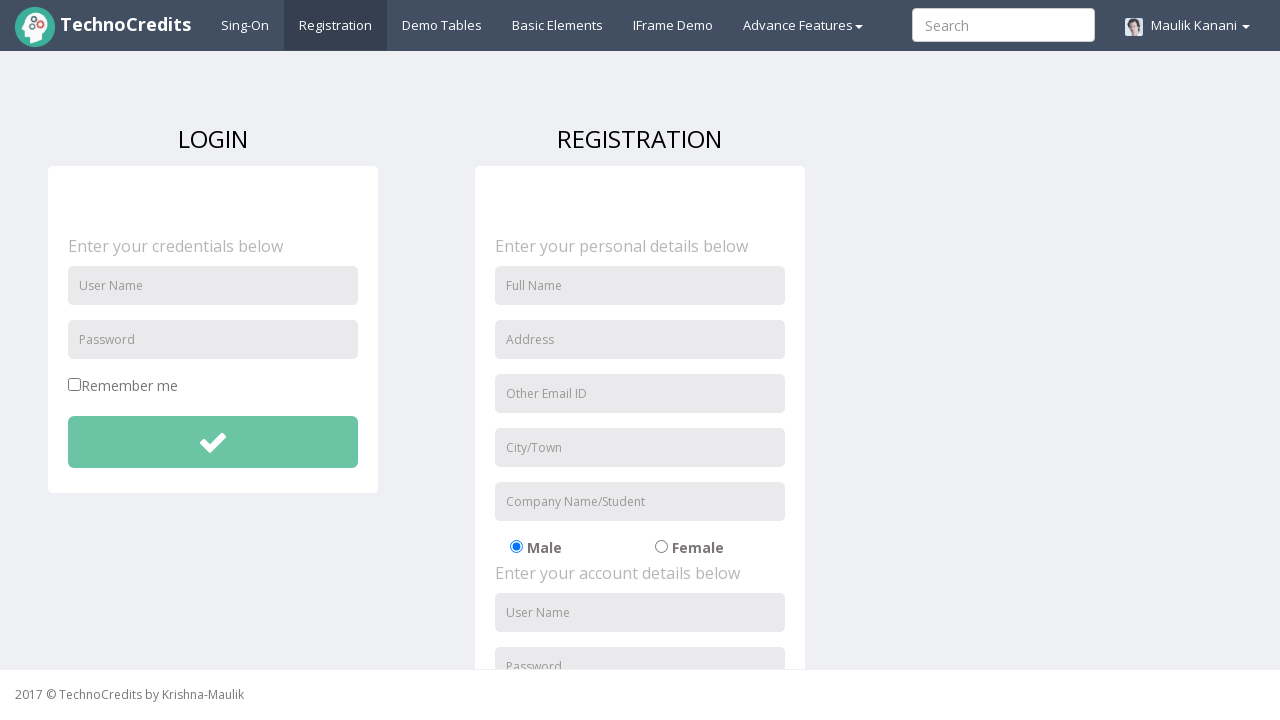

Entered username 'Techno@123' on //input[@id='unameSignin']
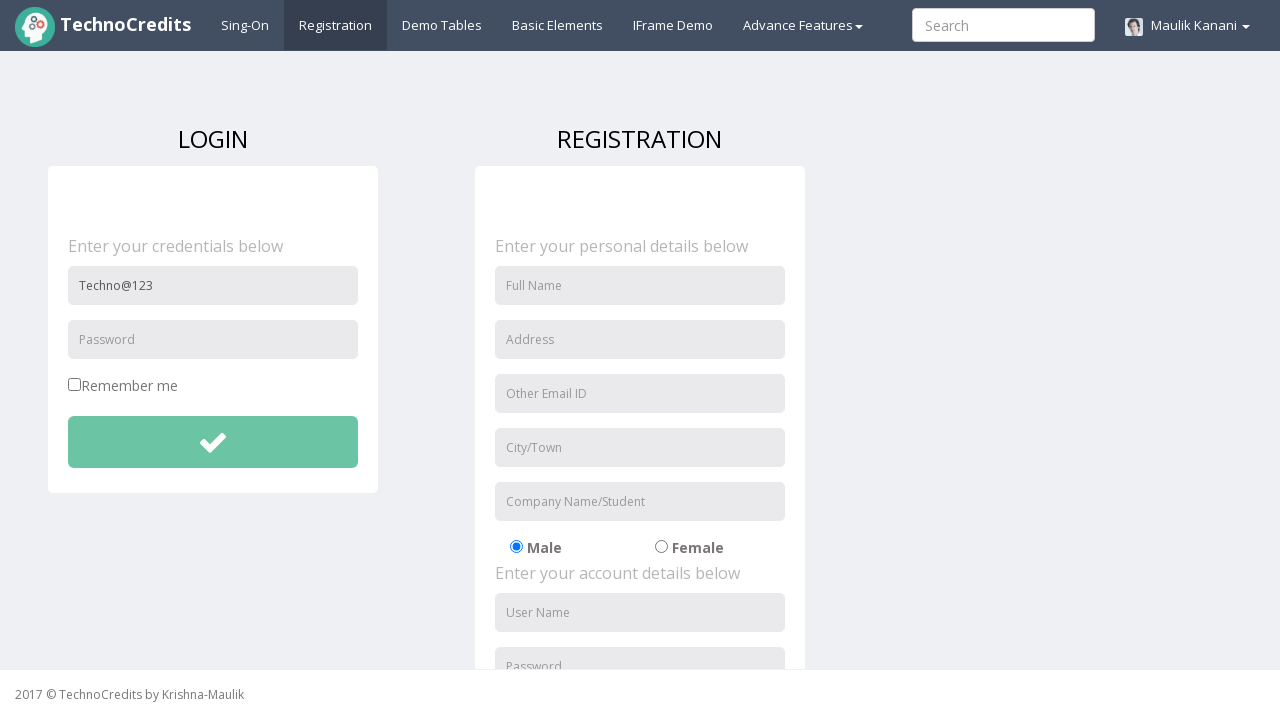

Entered password with 9 characters (more than 8) on //input[@id='pwdSignin']
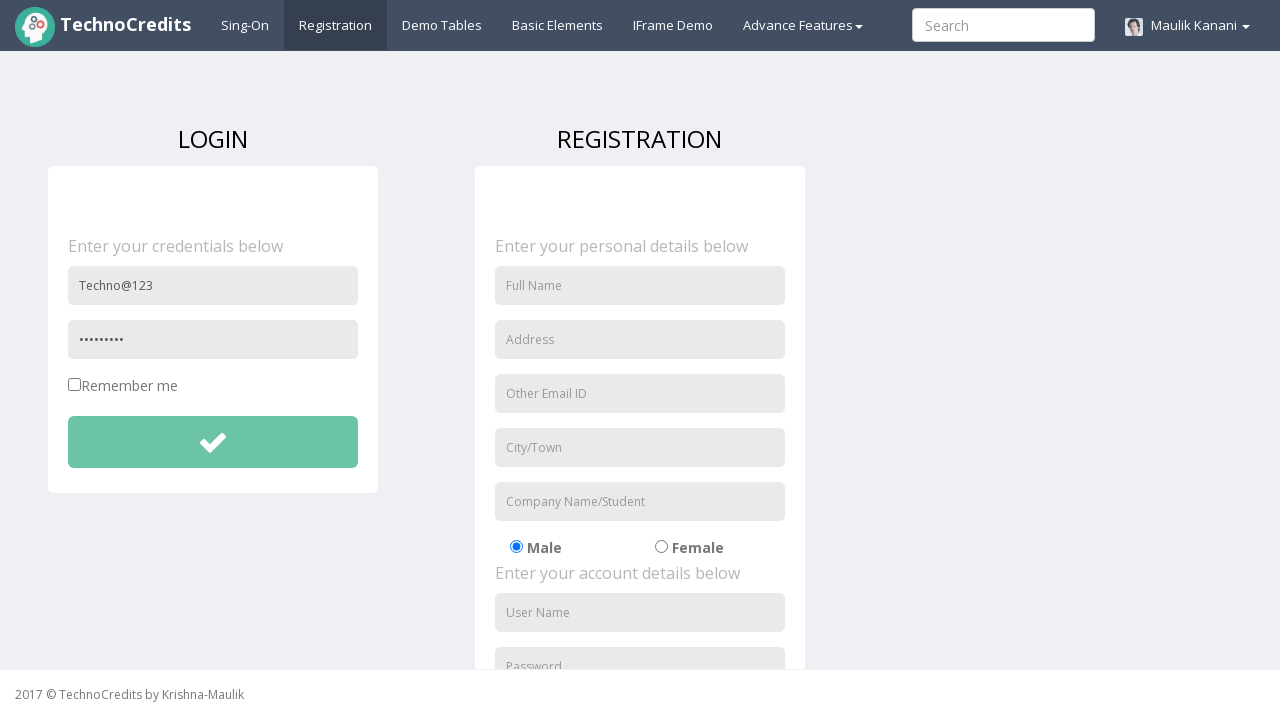

Clicked submit button to register at (213, 442) on xpath=//button[@id='btnsubmitdetails']
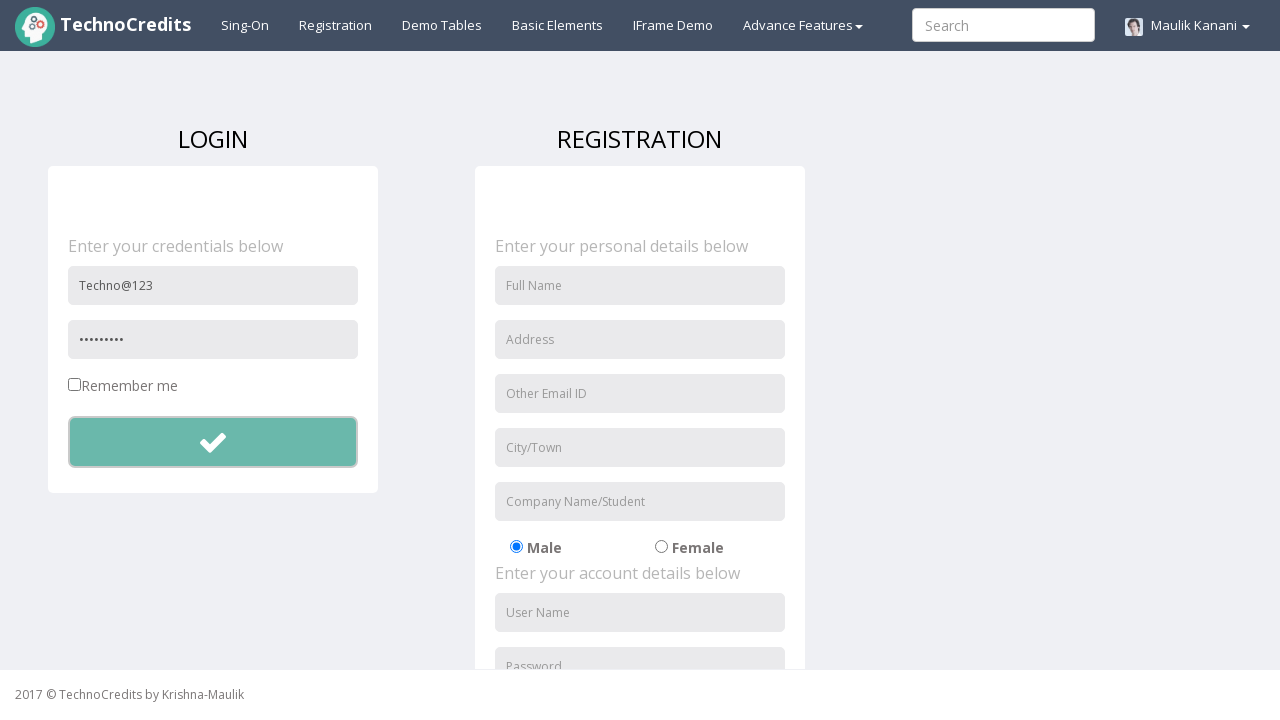

Set up dialog handler to accept success alert
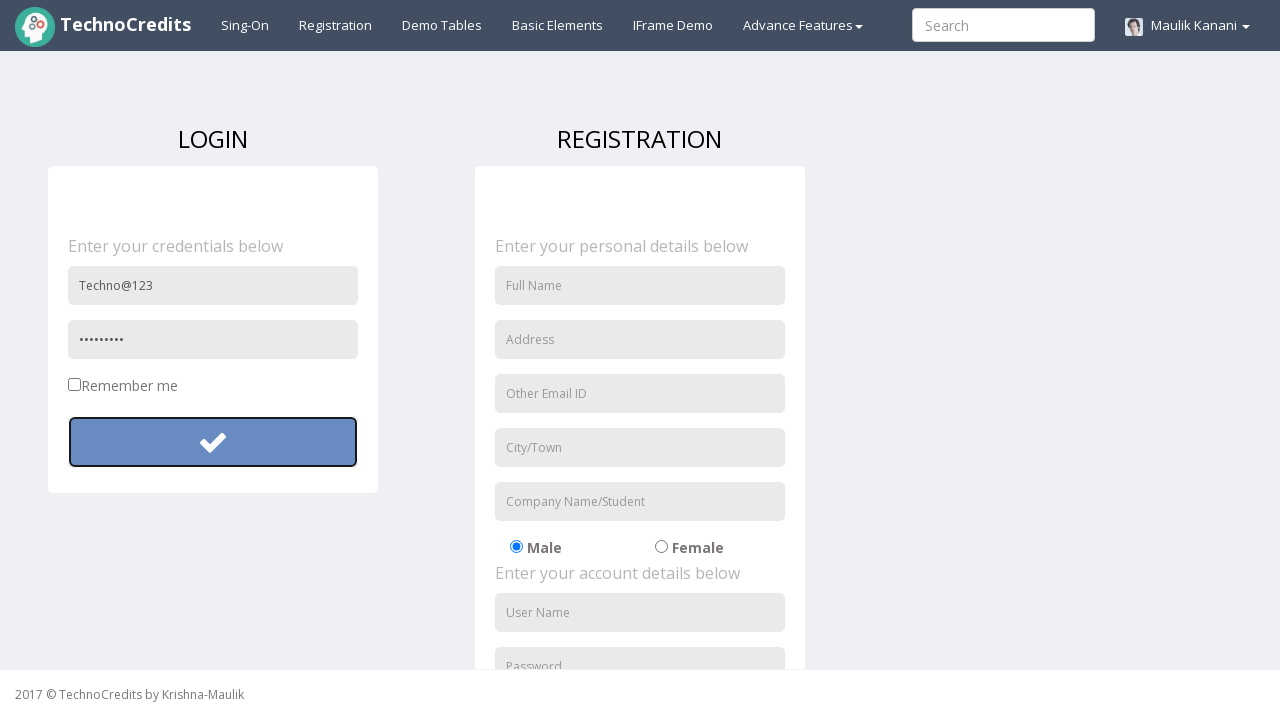

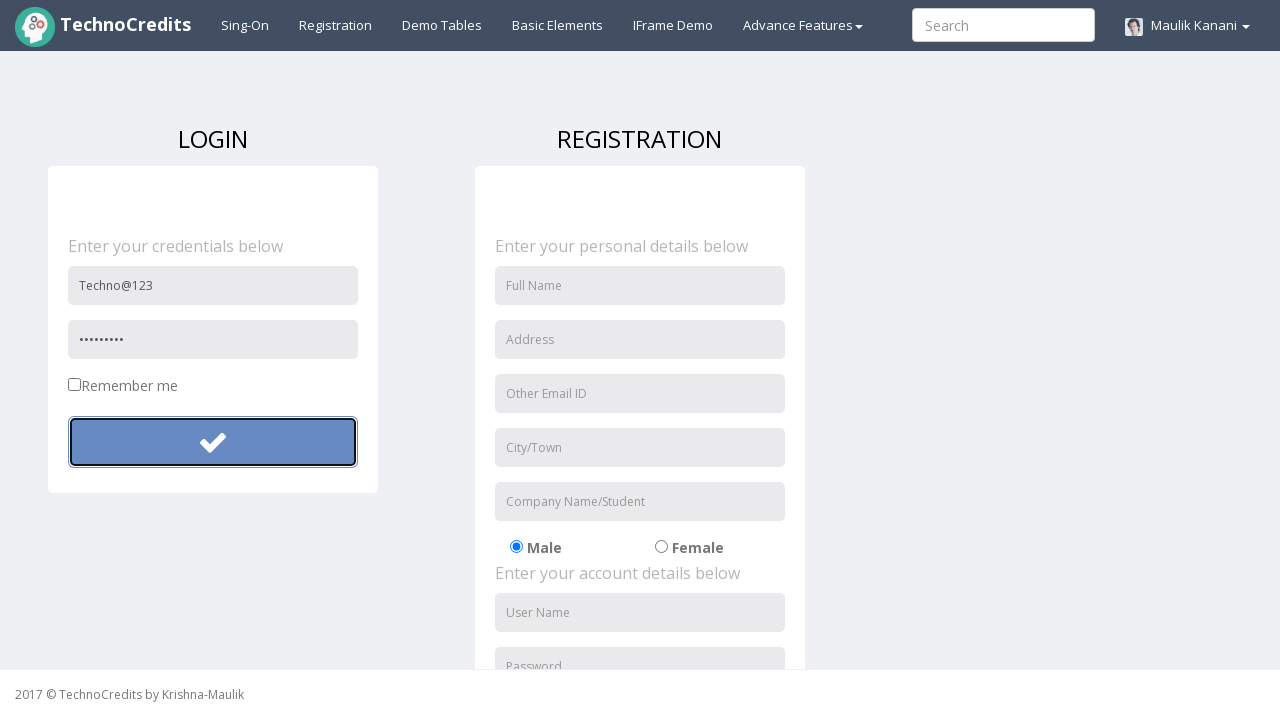